Navigates to Gmail homepage and waits for the page to load

Starting URL: http://www.gmail.com

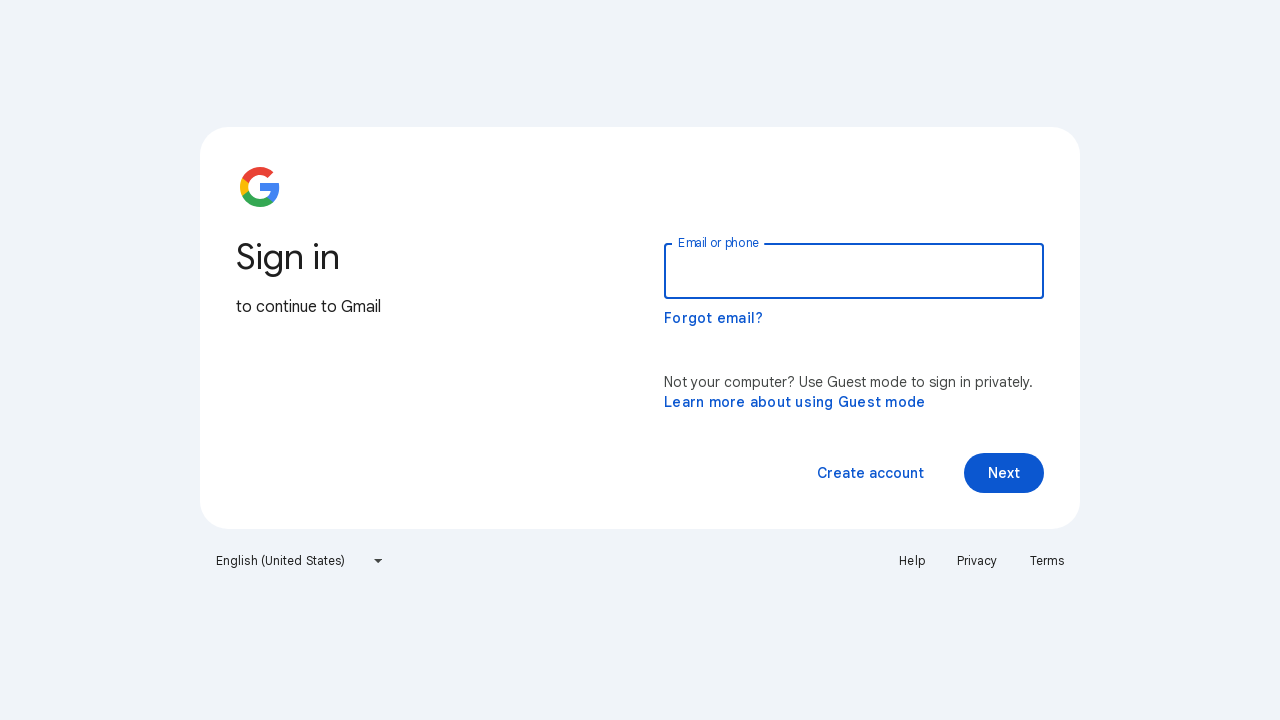

Navigated to Gmail homepage
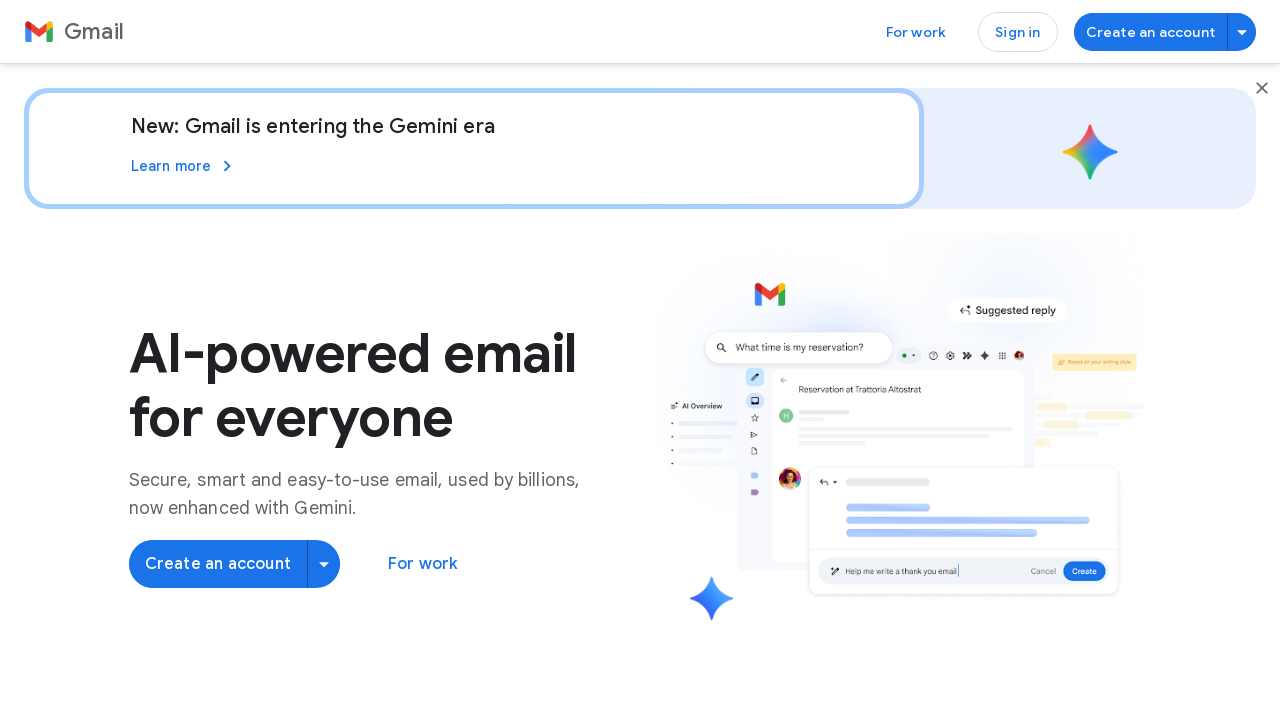

Gmail homepage loaded and network idle state reached
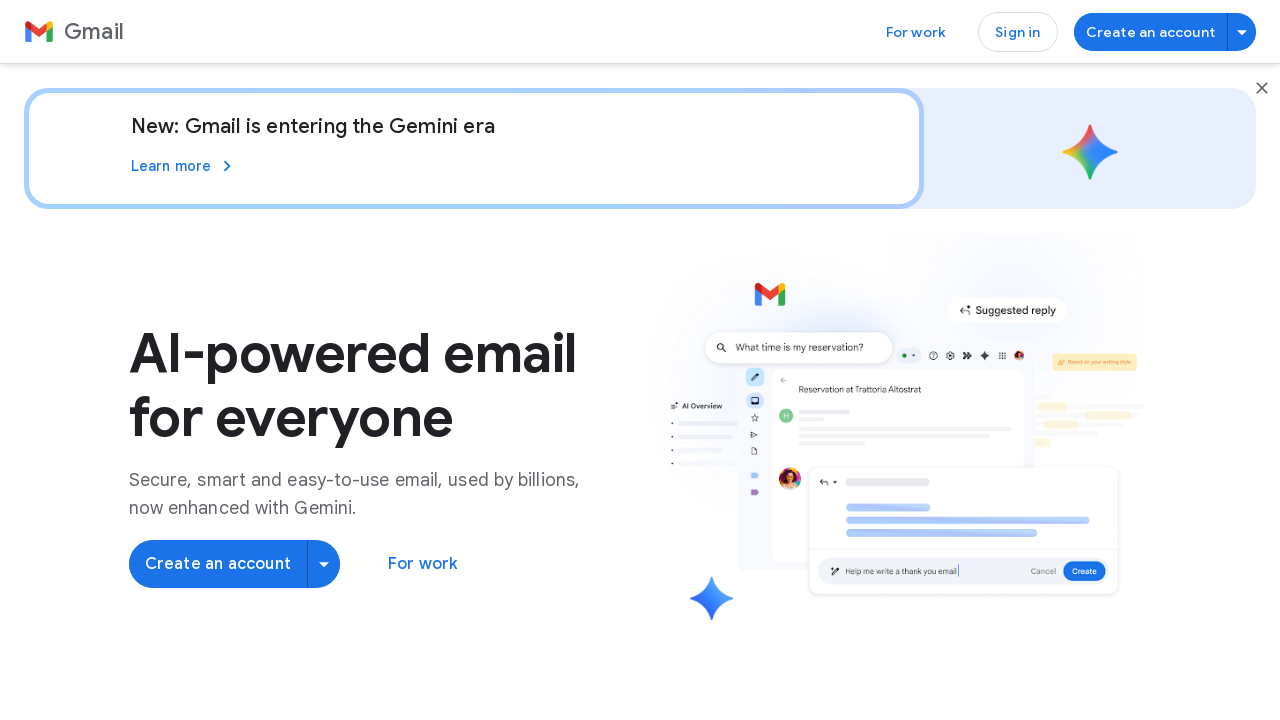

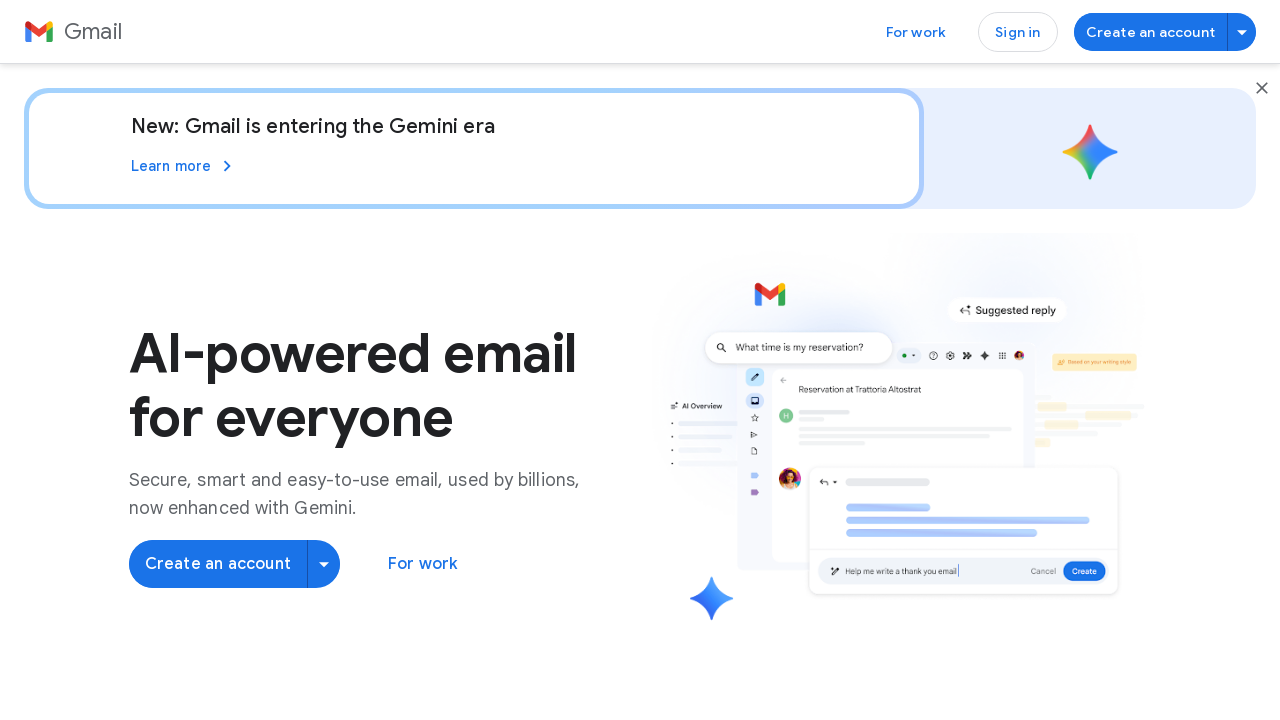